Tests HTML dropdown field functionality by selecting options by visible text and by index from a dropdown menu

Starting URL: https://omayo.blogspot.com/

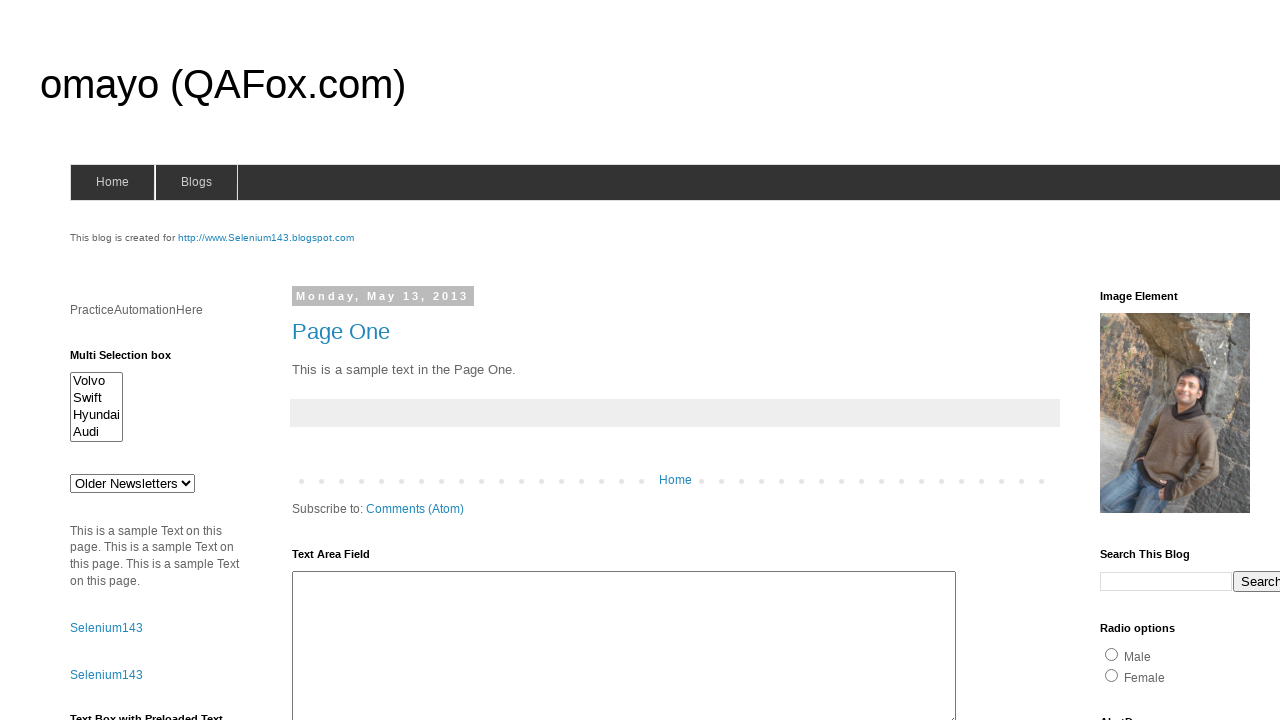

Selected 'doc 3' from dropdown by visible text on #drop1
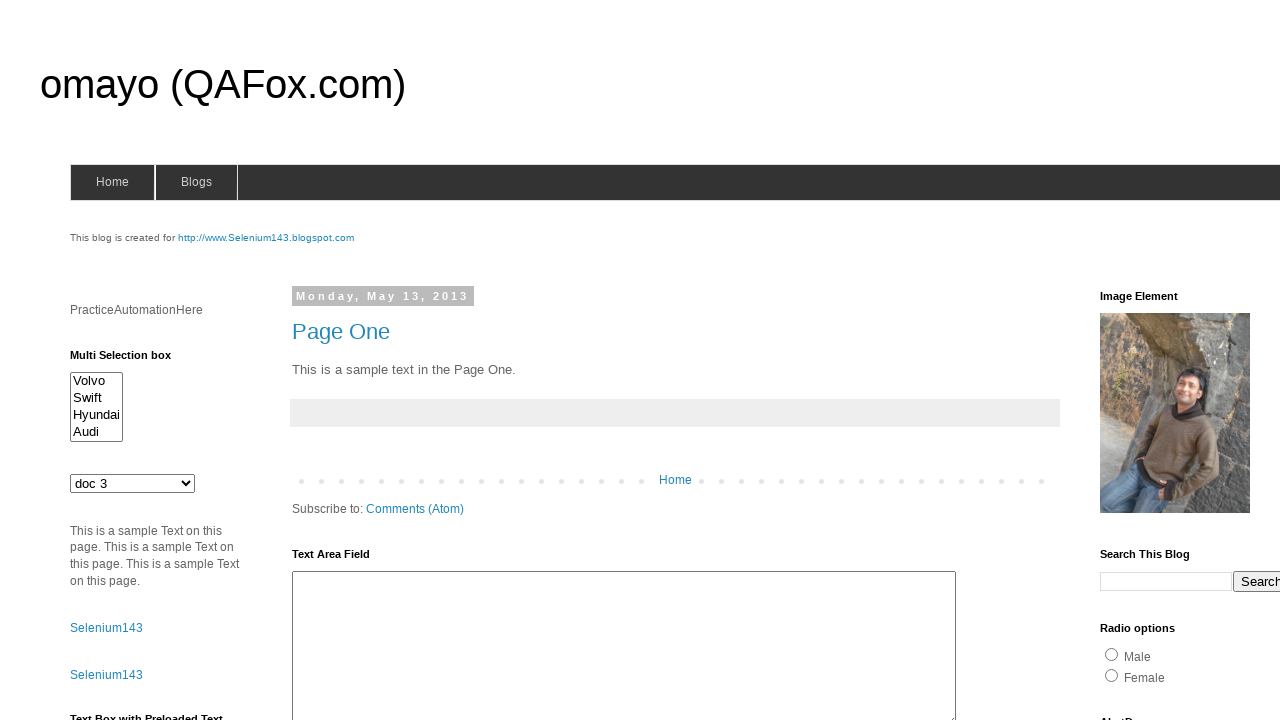

Selected option at index 4 from dropdown on #drop1
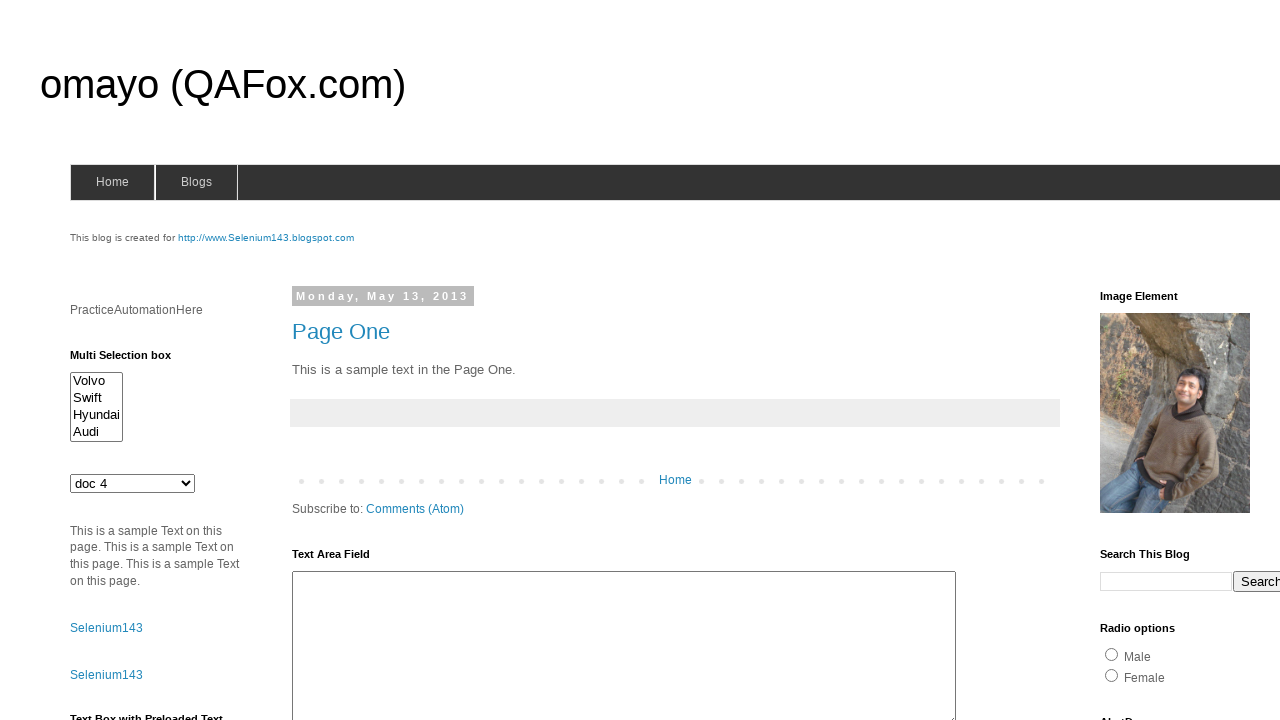

Waited 500ms for dropdown selection to complete
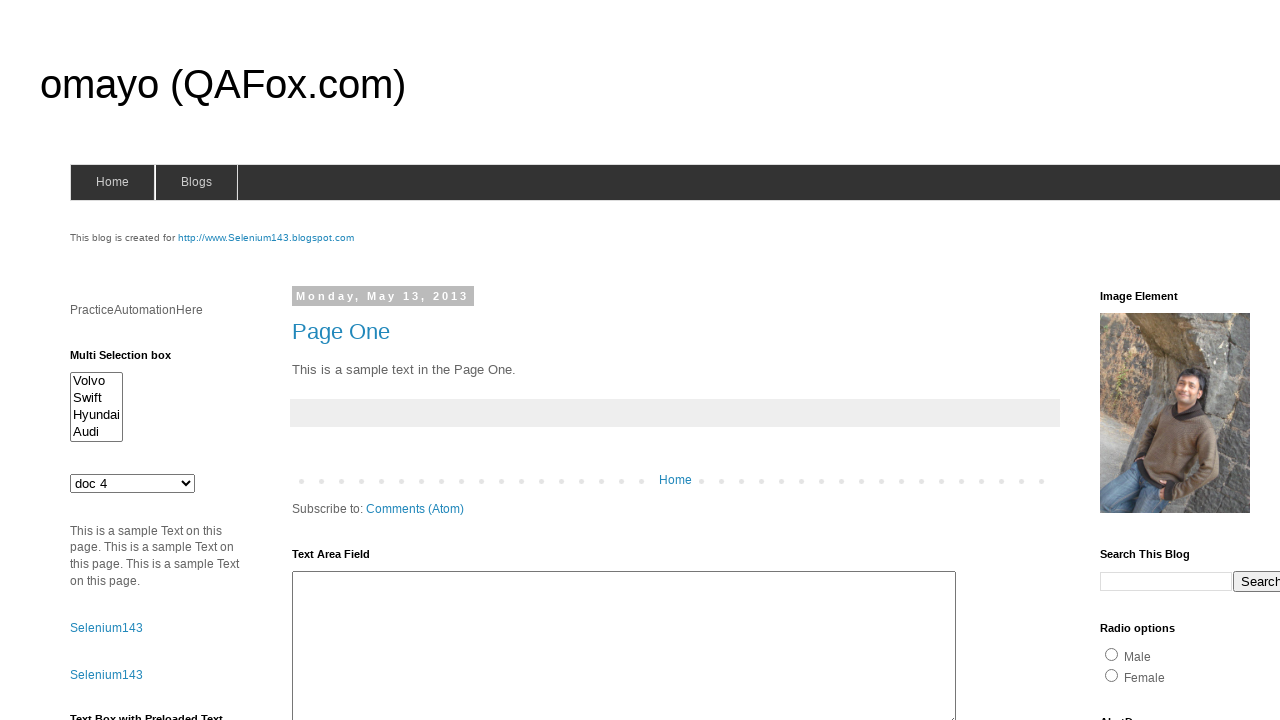

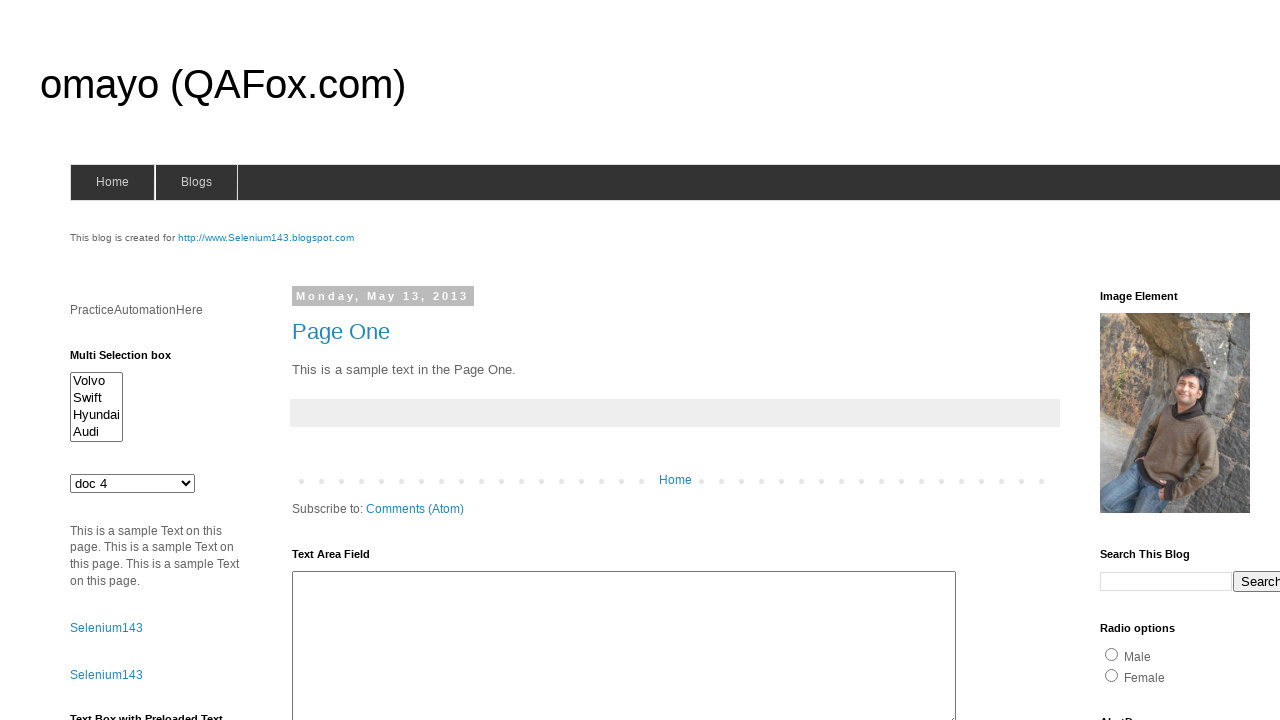